Finds the datepicker element by ID and verifies its class attribute

Starting URL: https://jqueryui.com/resources/demos/datepicker/inline.html

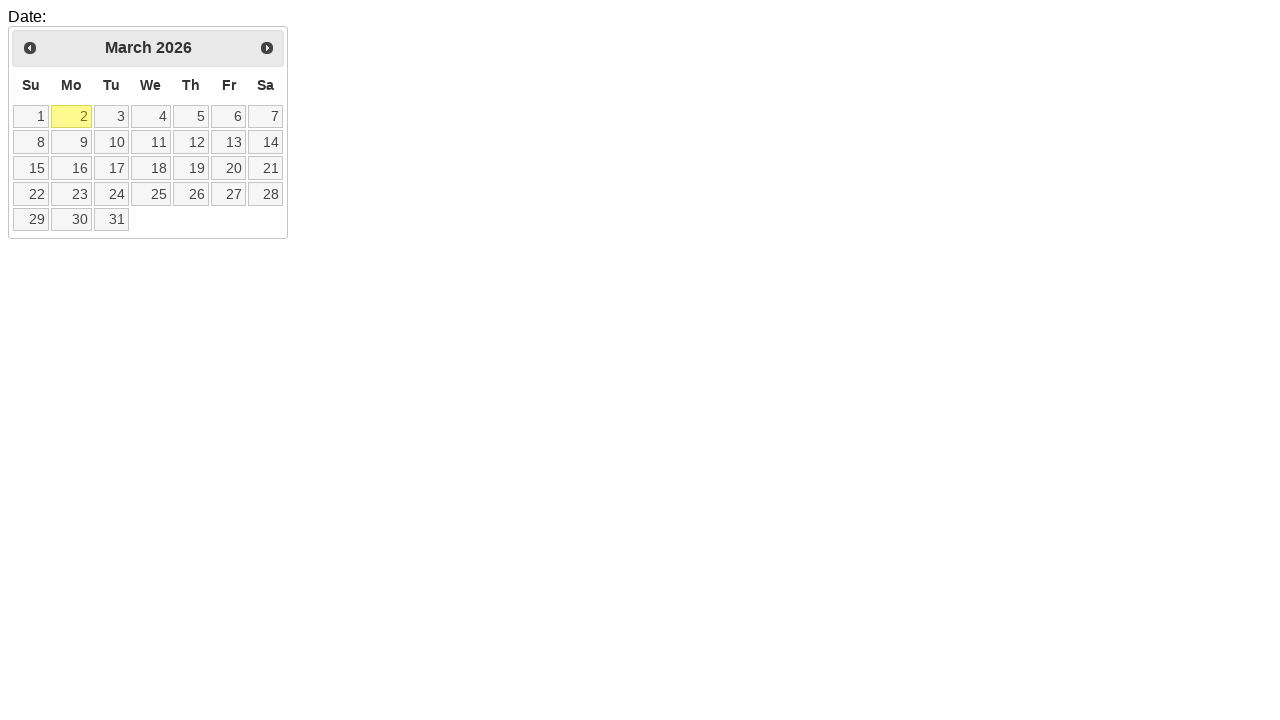

Navigated to jQuery UI datepicker demo page
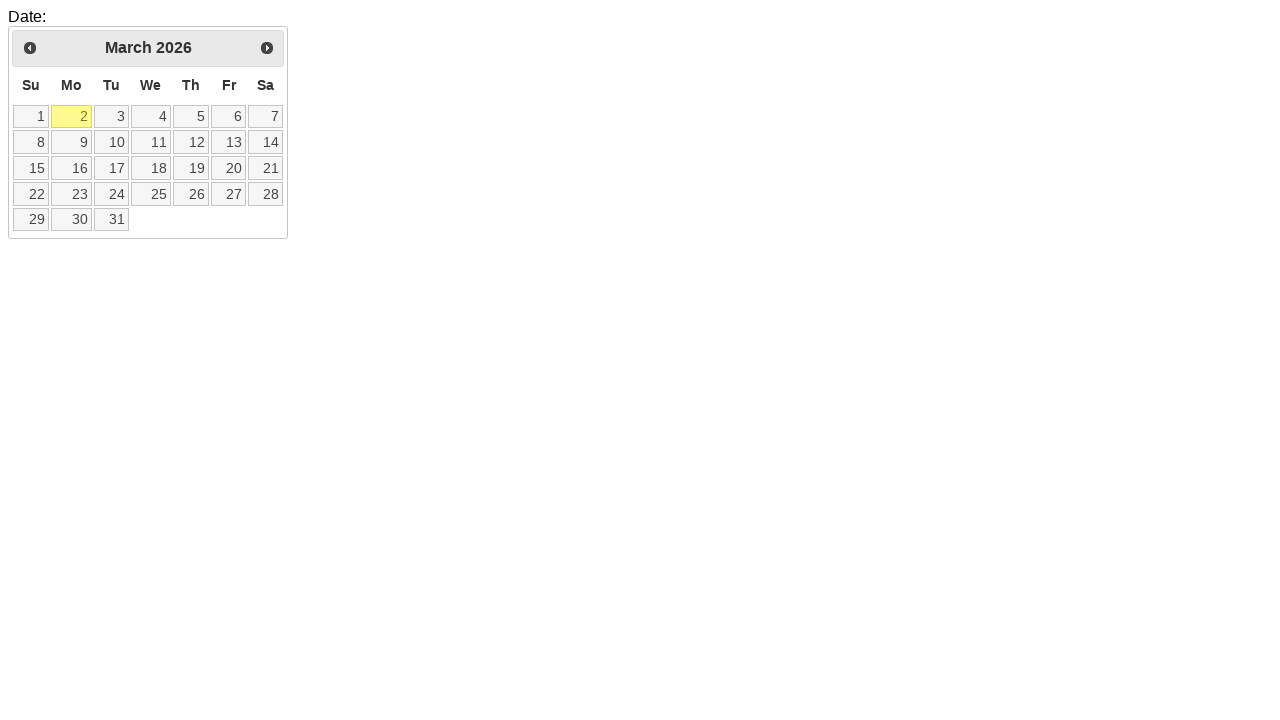

Located datepicker element by ID
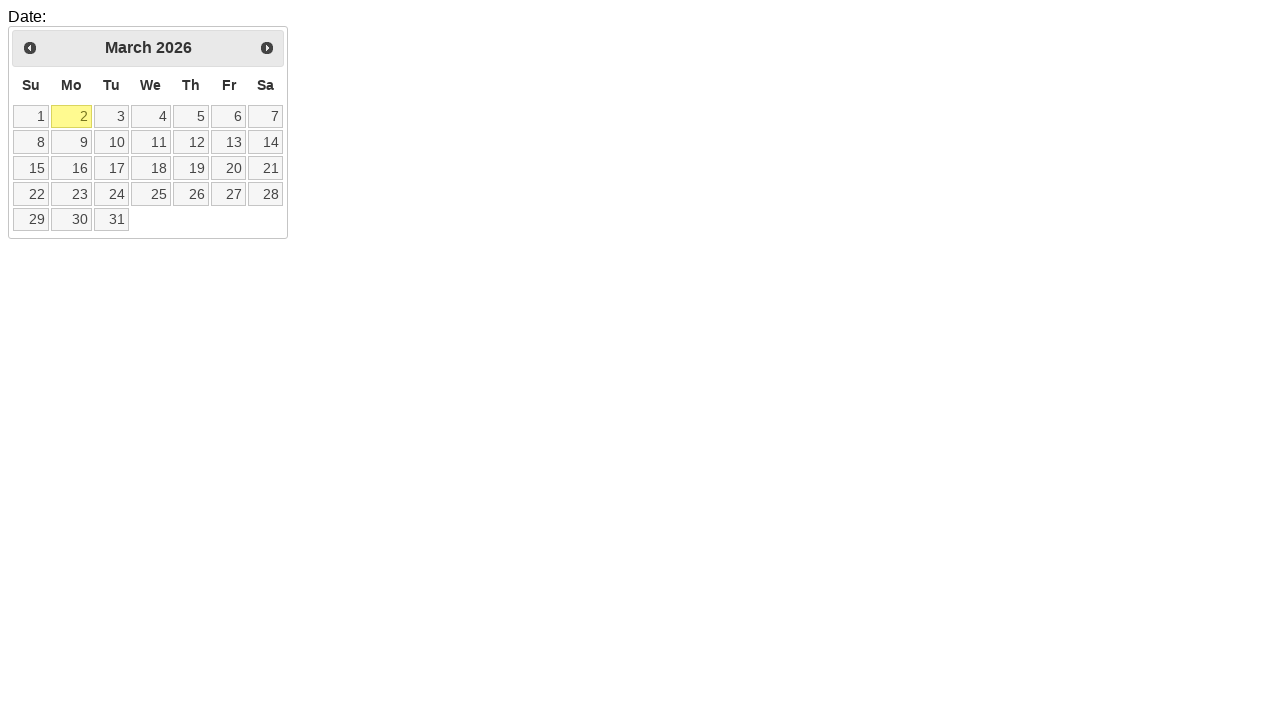

Verified datepicker element has 'hasDatepicker' class attribute
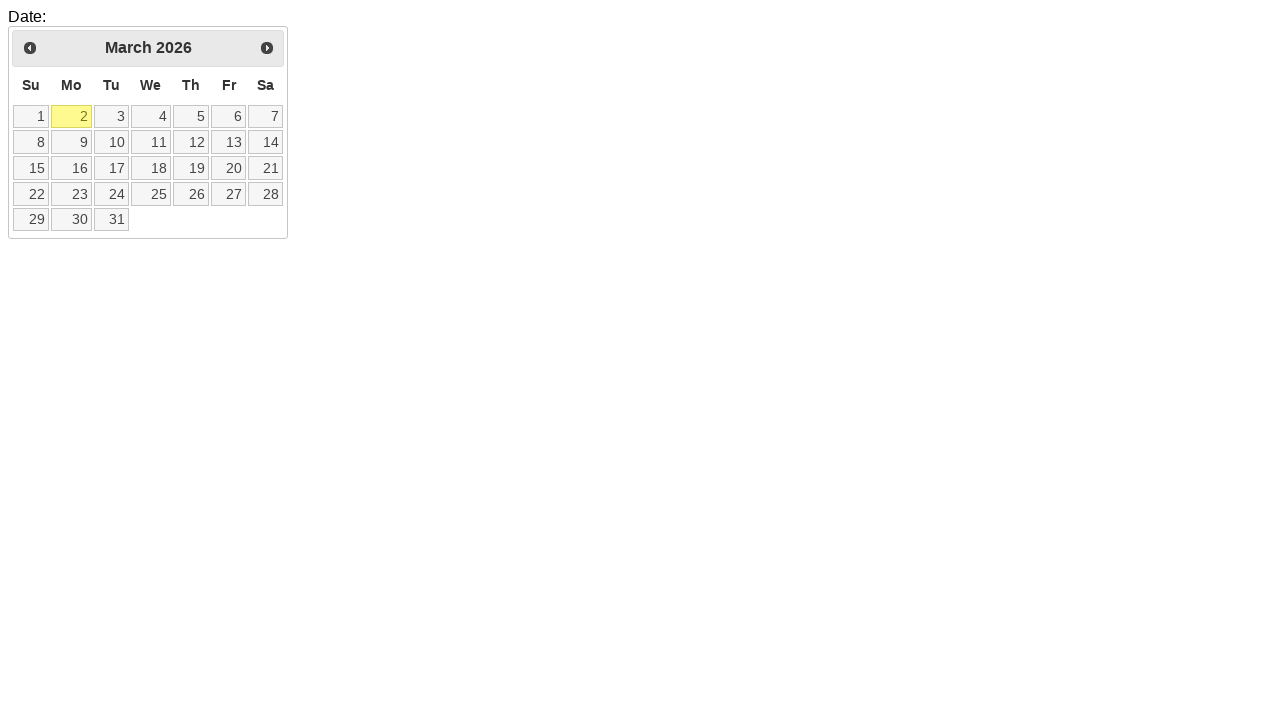

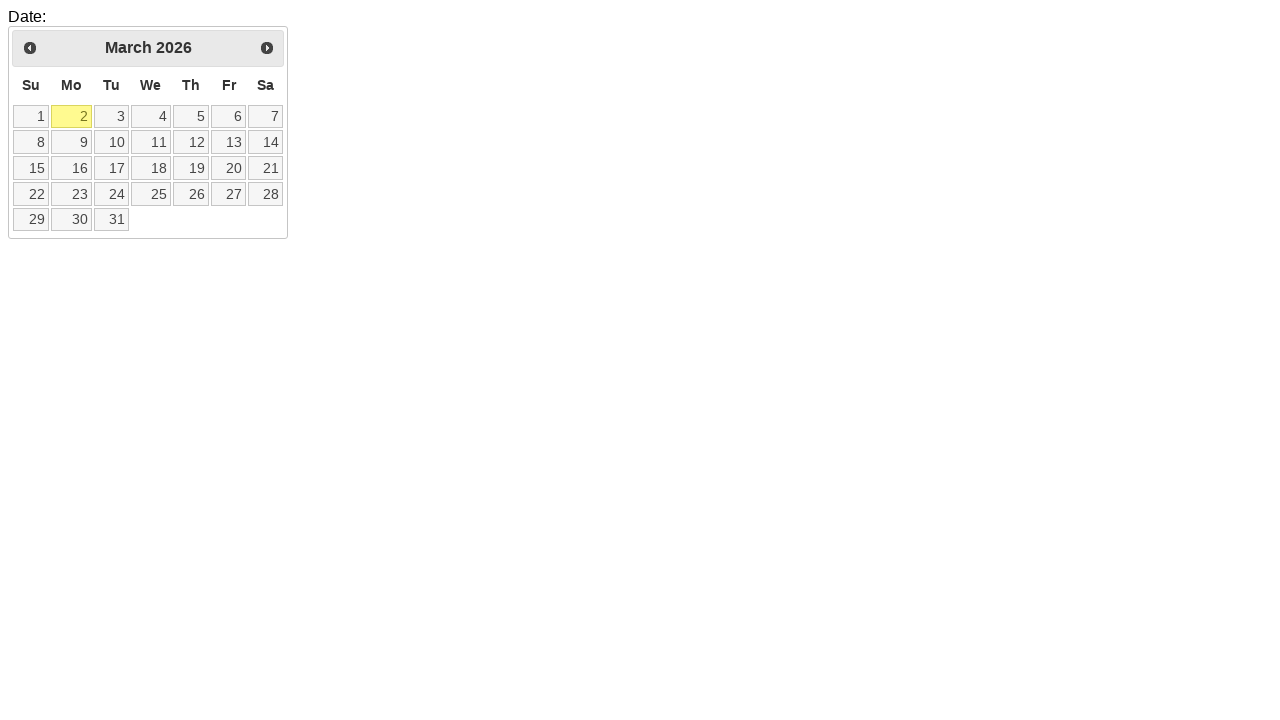